Navigates to the DemoQA broken links page and verifies that links are present on the page

Starting URL: https://demoqa.com/broken

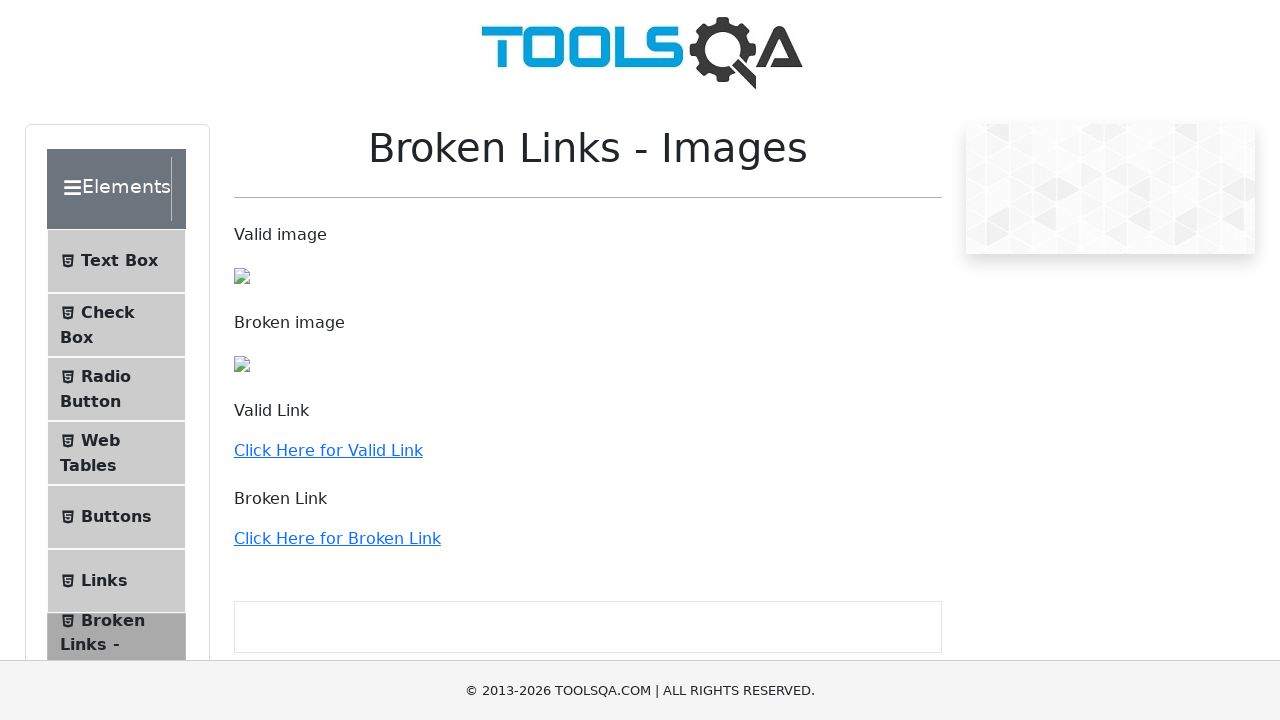

Navigated to DemoQA broken links page
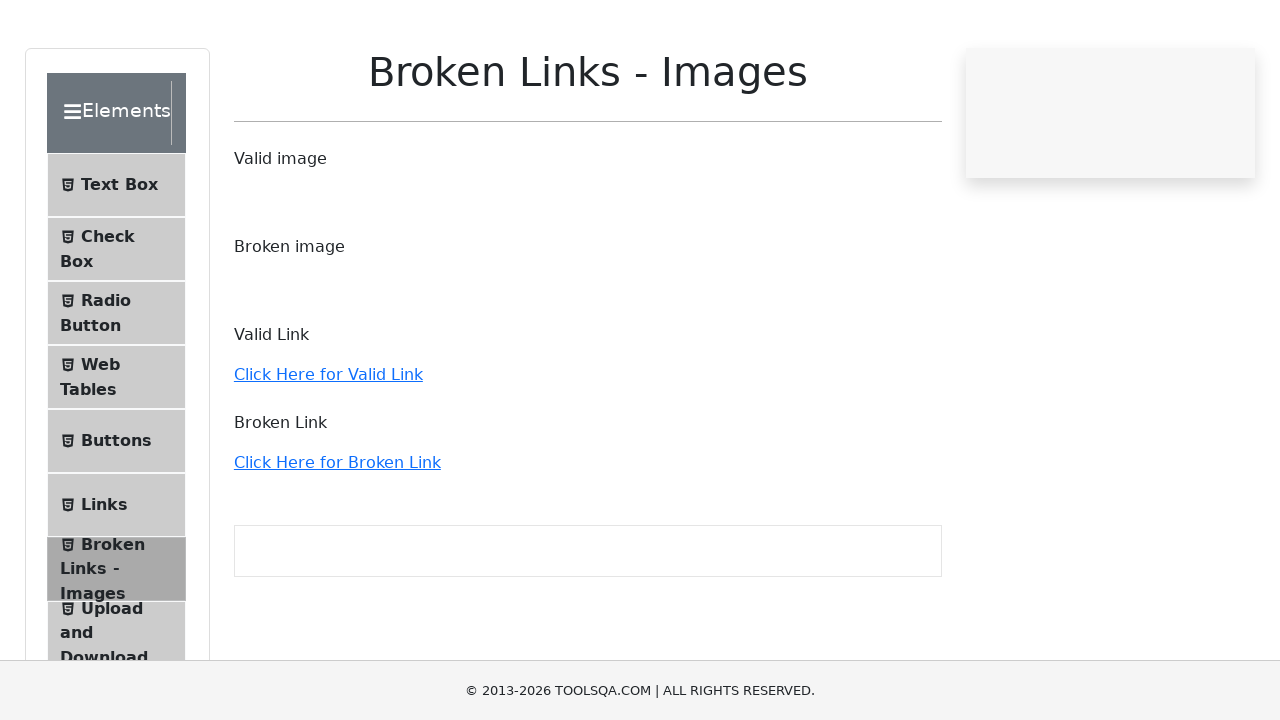

Waited for links to be present on page
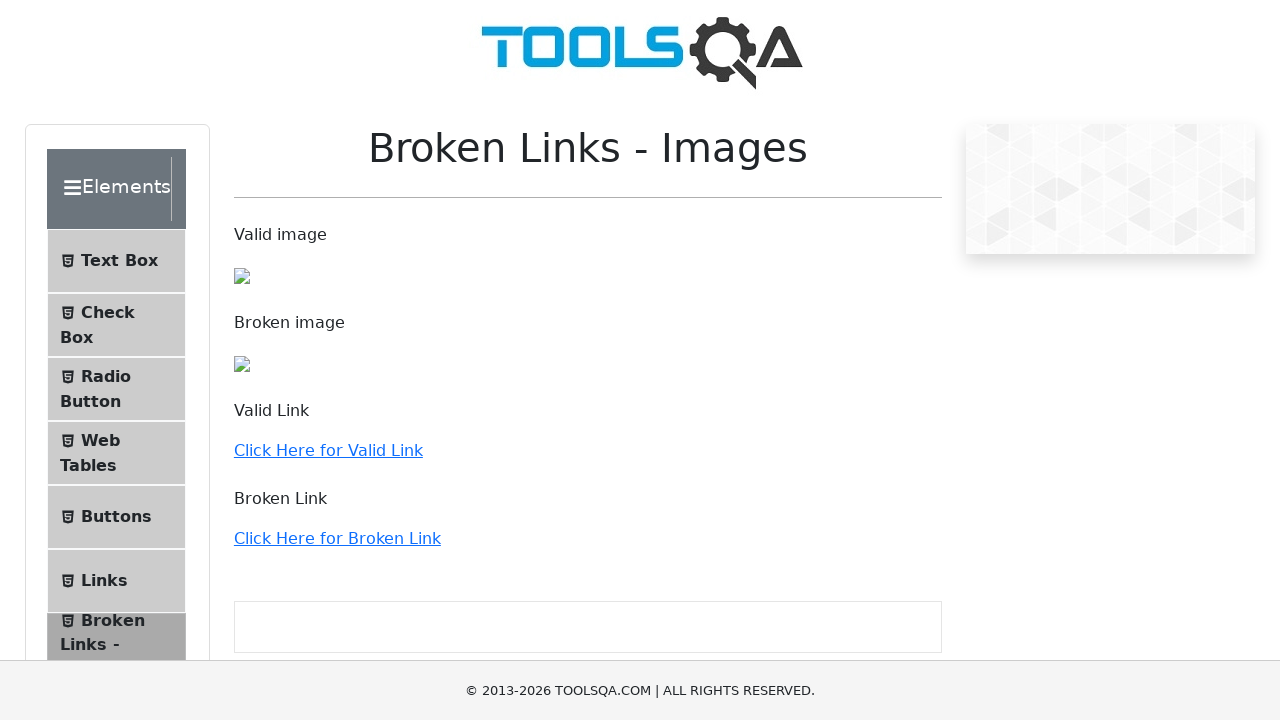

Located all links on the page
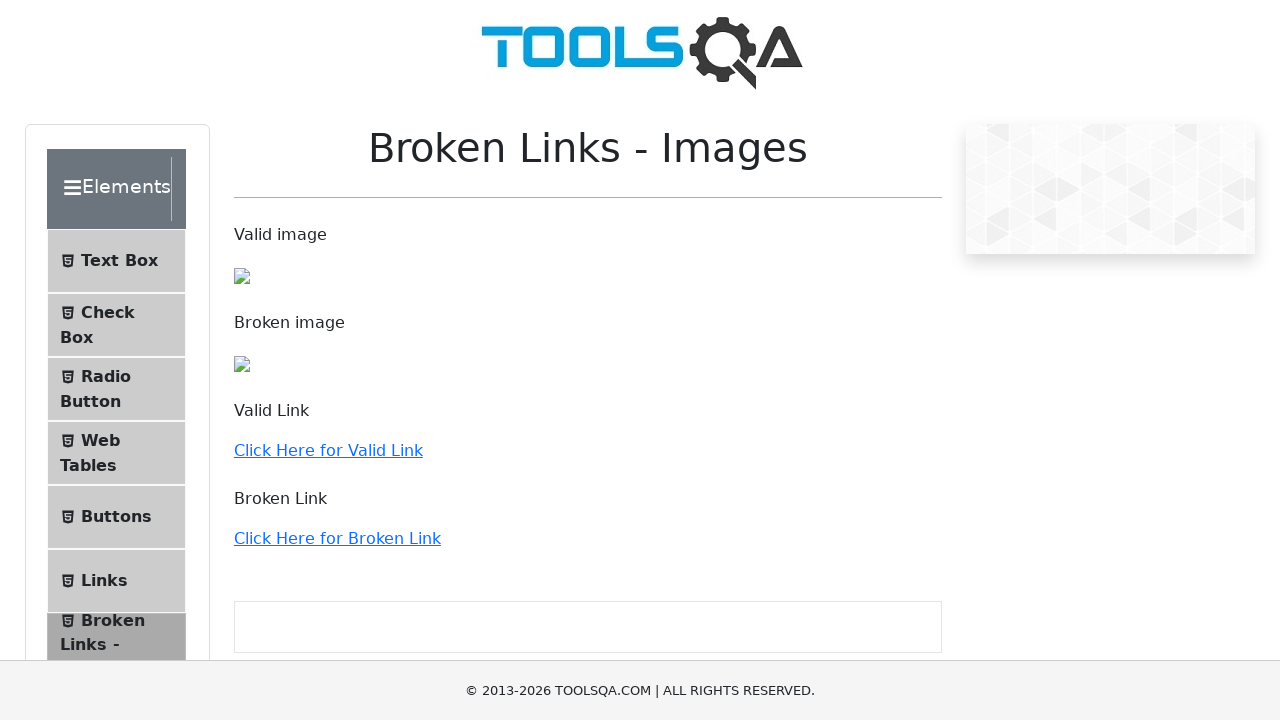

Verified that 36 links are present on the page
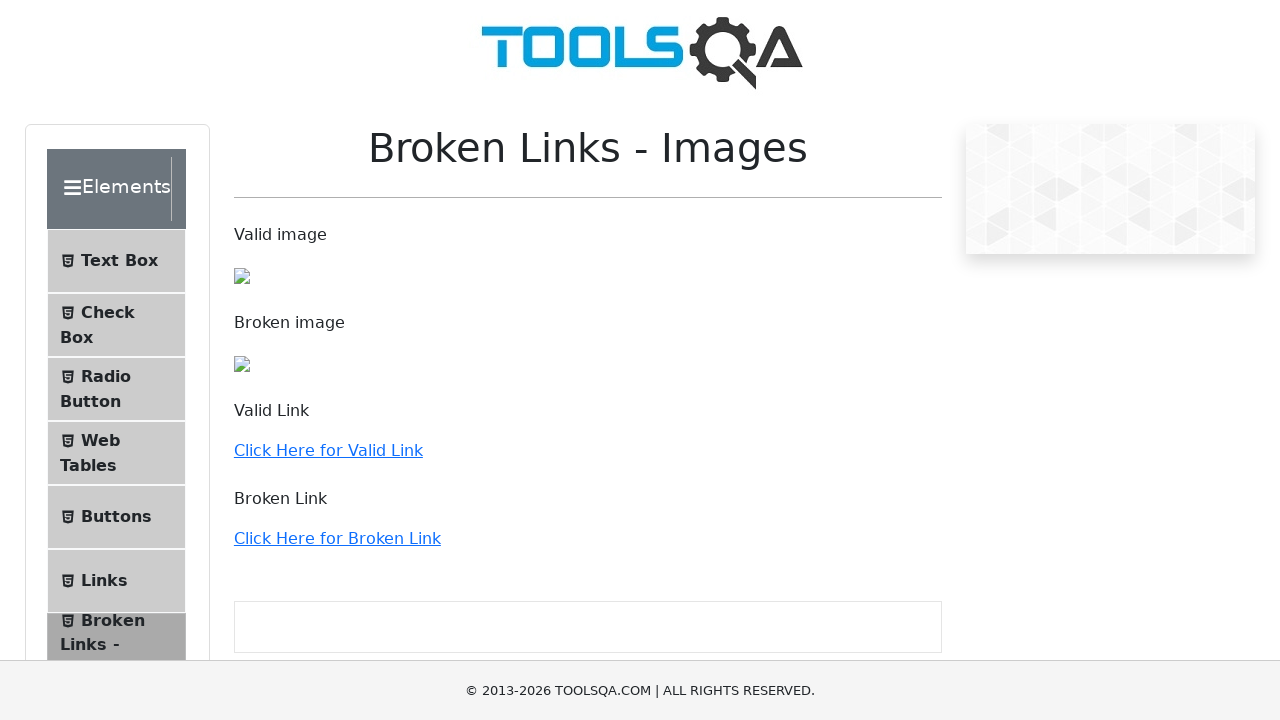

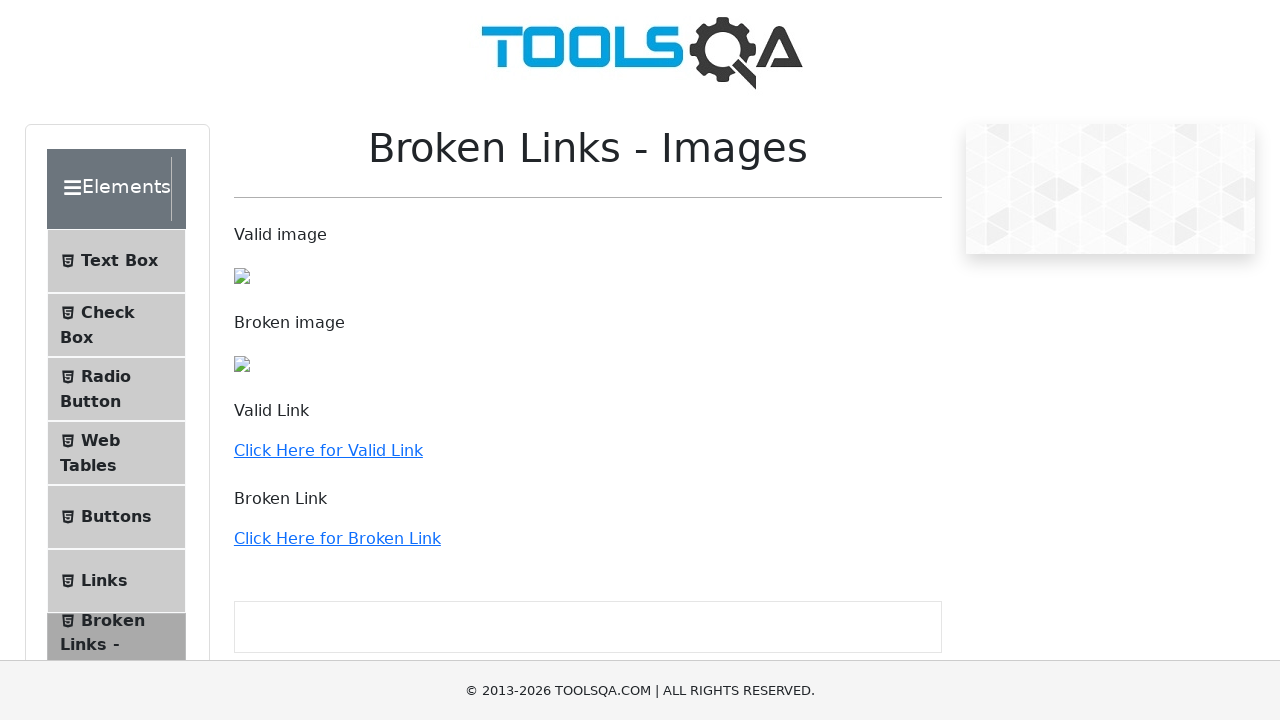